Tests drag and drop functionality on Khan Academy's counting exercise by dragging an image element to a drop target area

Starting URL: https://www.khanacademy.org/math/in-in-class-1st-math-cbse/xdedfdde82b722757:numbers-from-1-to-9/xdedfdde82b722757:counting/e/counting-out-1-20-objects

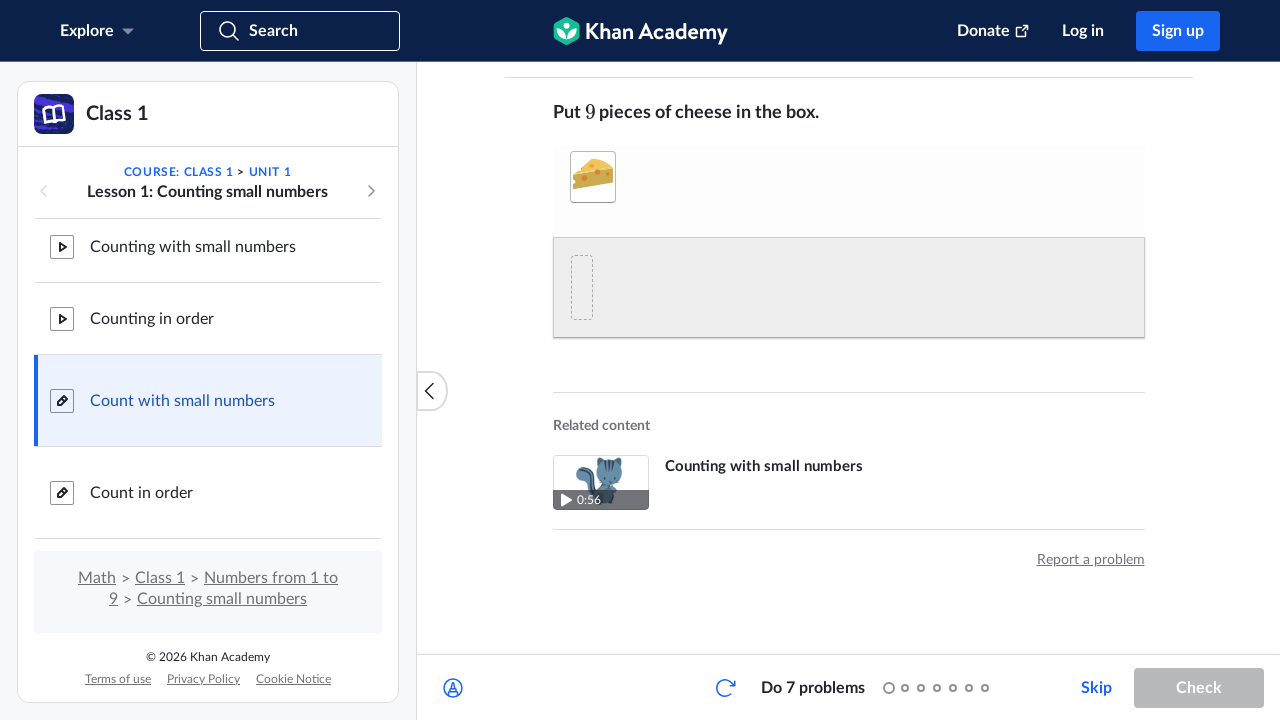

Located draggable image element
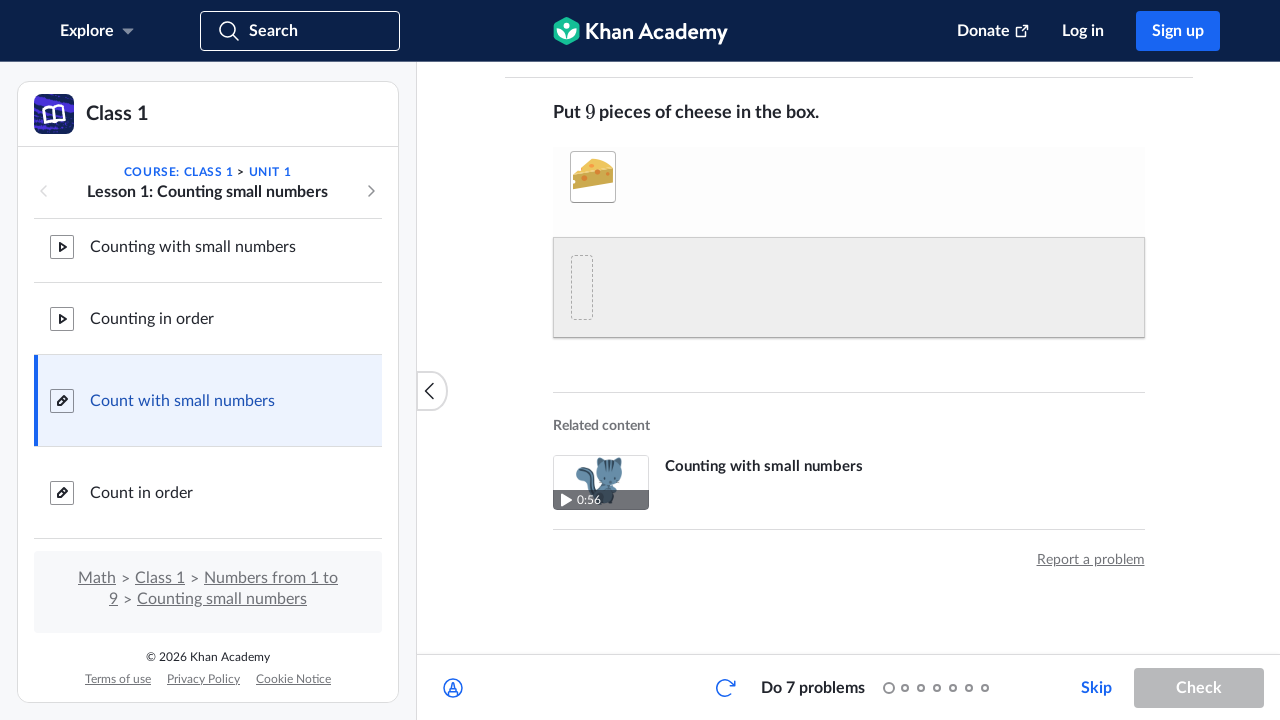

Located drop target area
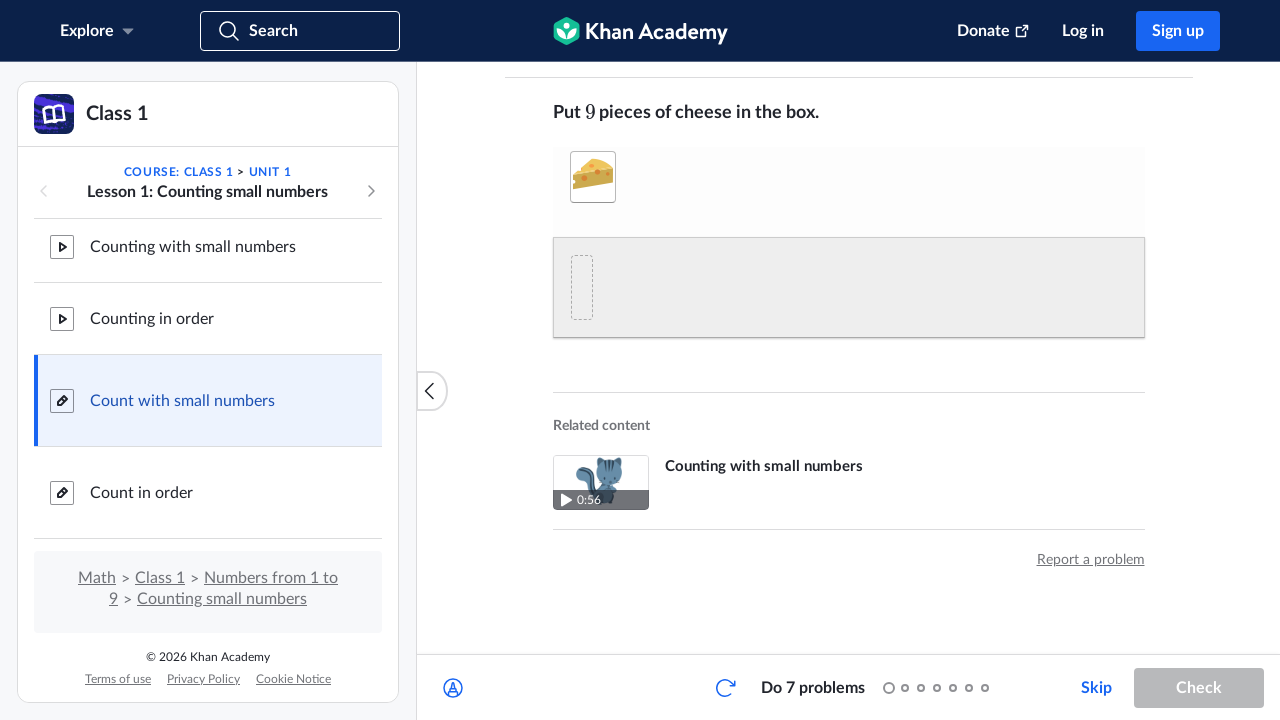

Dragged image element to drop target area at (582, 287)
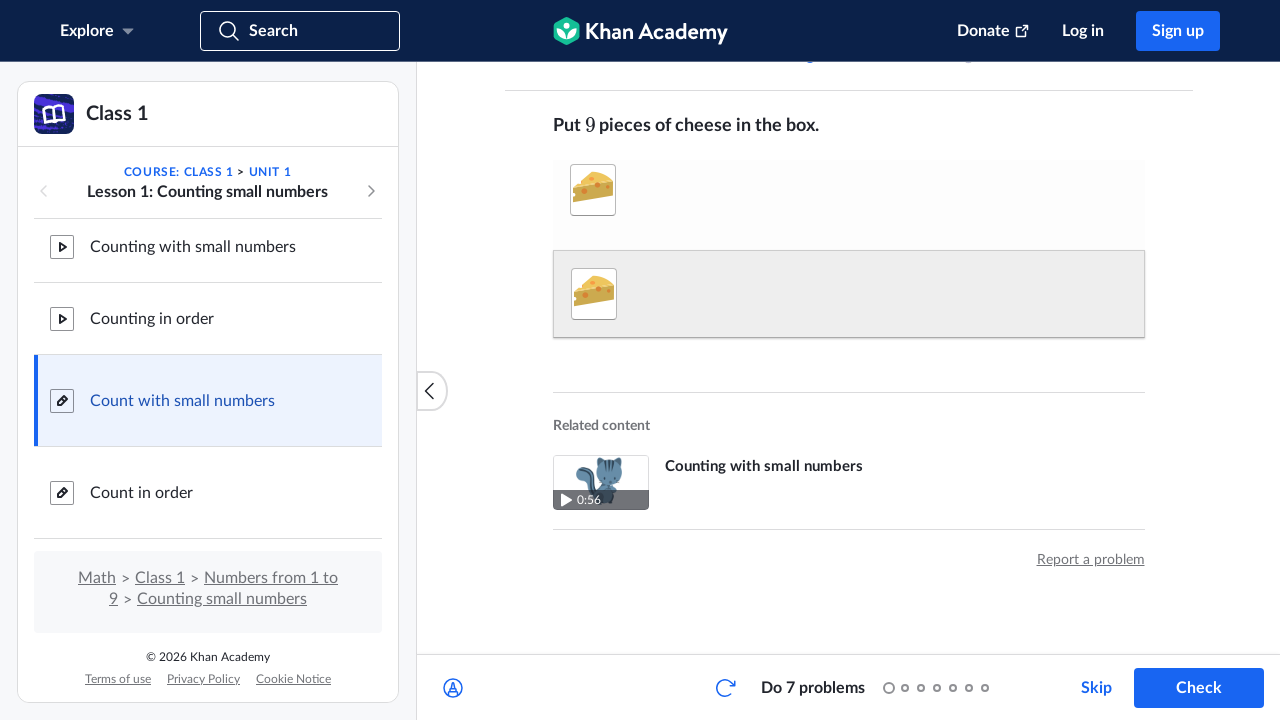

Waited 2 seconds for drag and drop action to complete
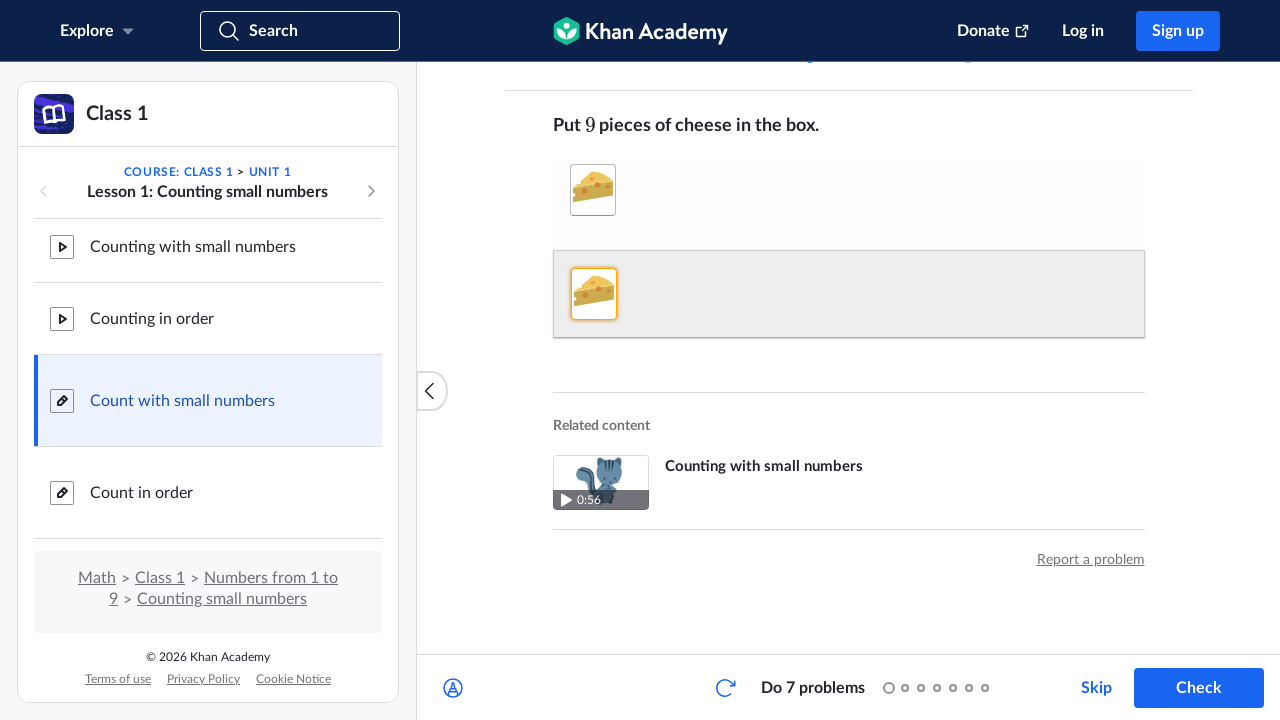

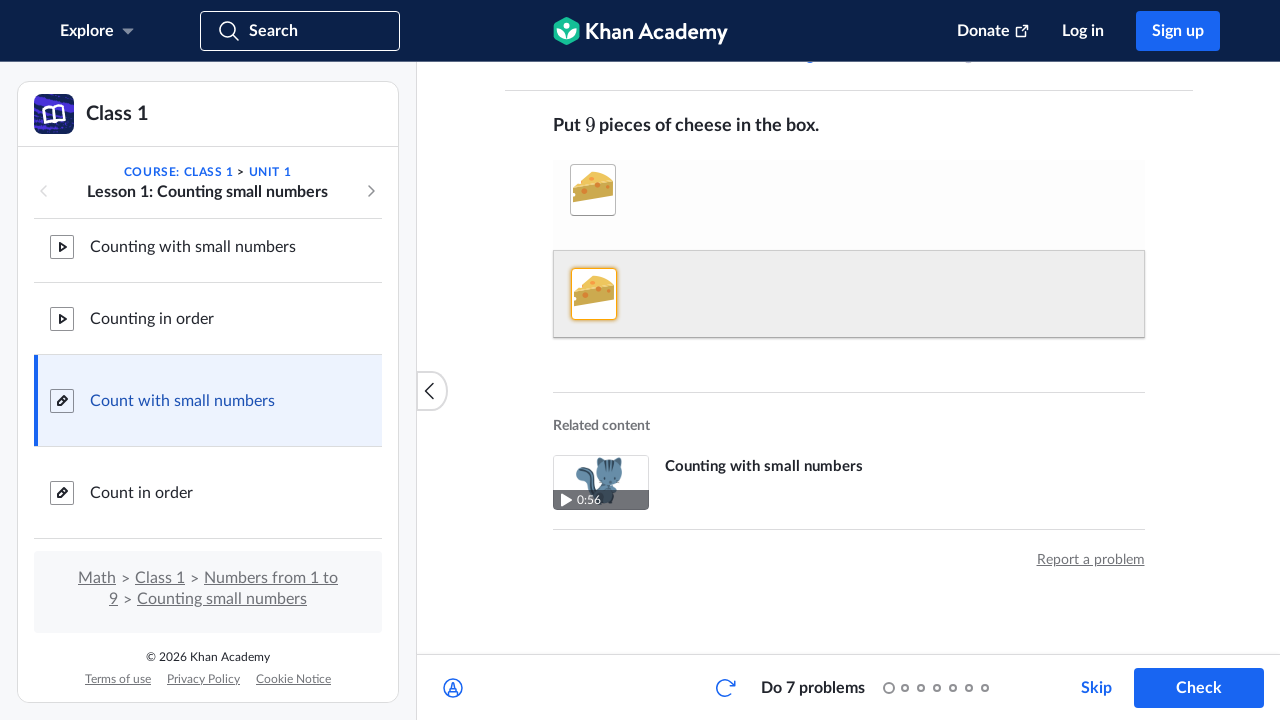